Tests email validation by entering an invalid email format without the @ symbol and submitting the form to verify validation feedback

Starting URL: https://demoqa.com/text-box

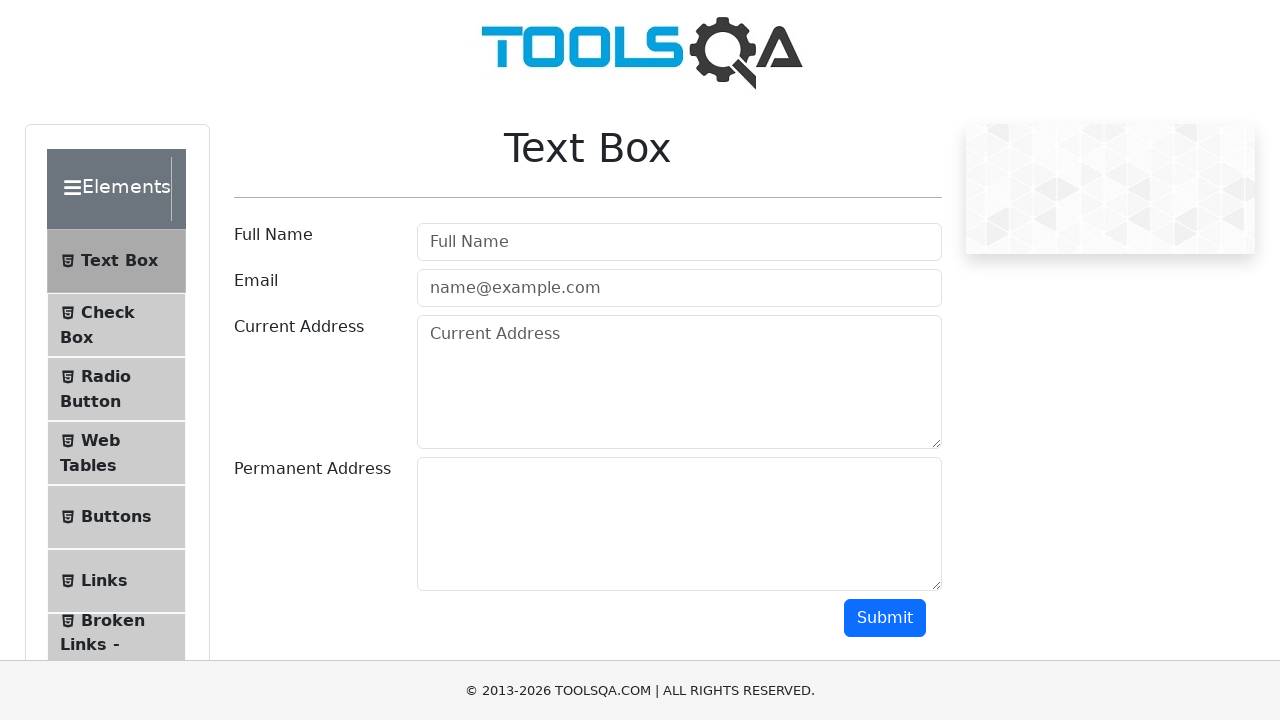

Filled email field with invalid format 'montrimaite.ievagmail.com' (missing @ symbol) on #userEmail
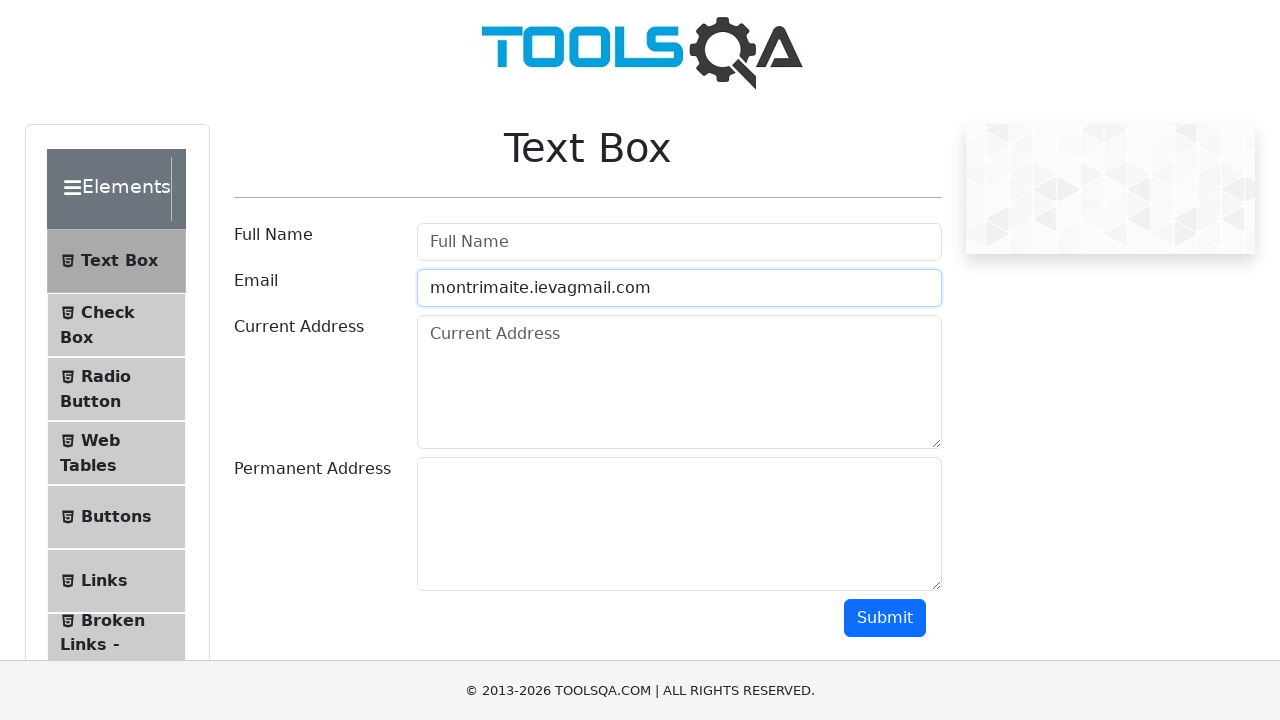

Clicked submit button to attempt form submission at (885, 618) on #submit
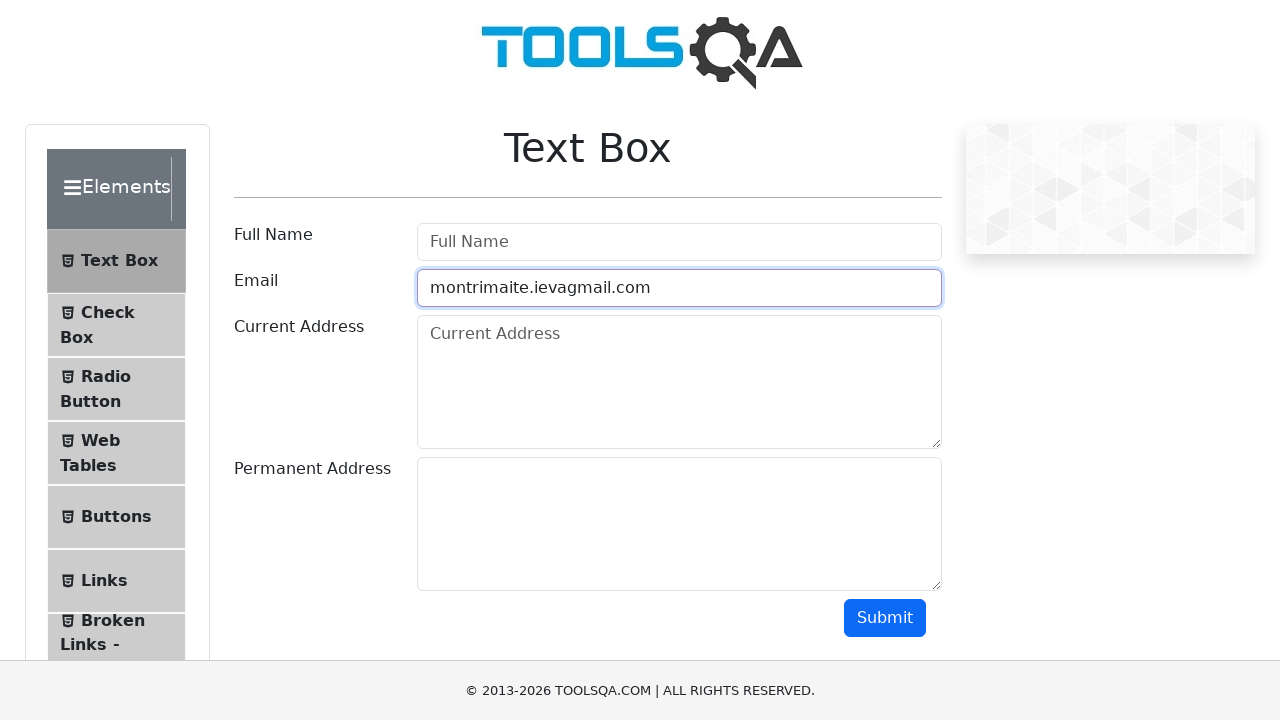

Waited for email validation feedback
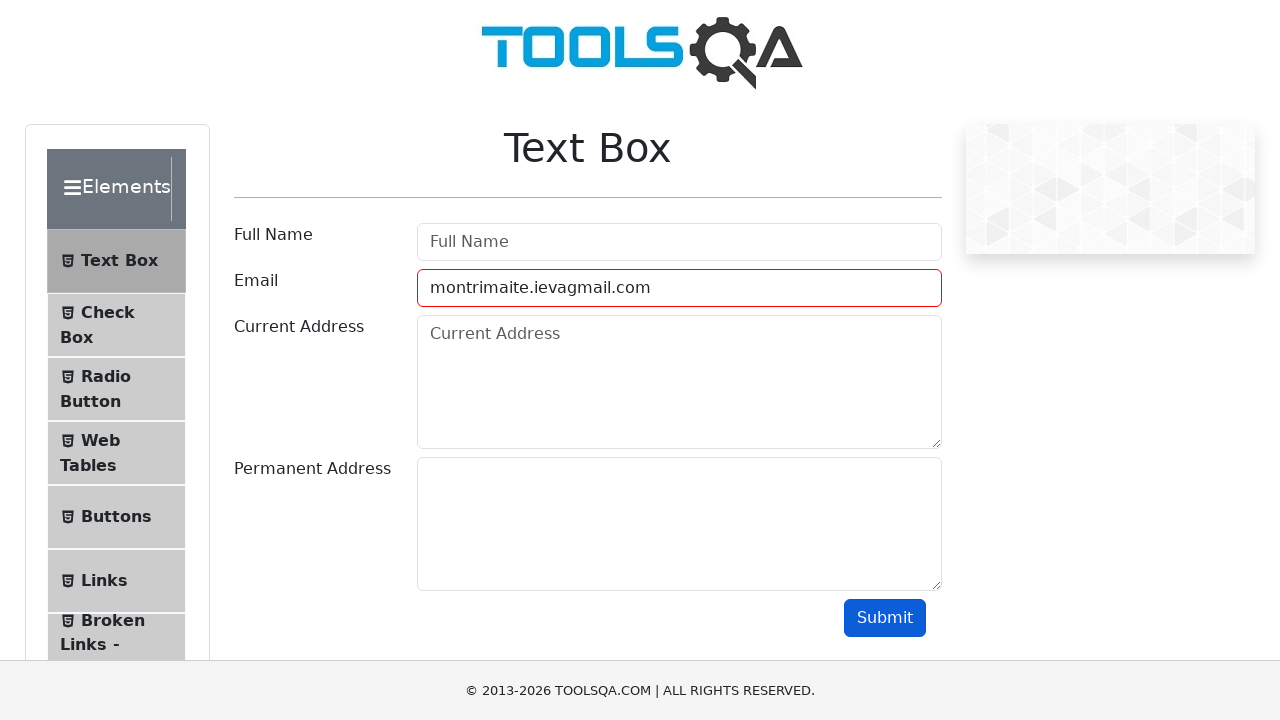

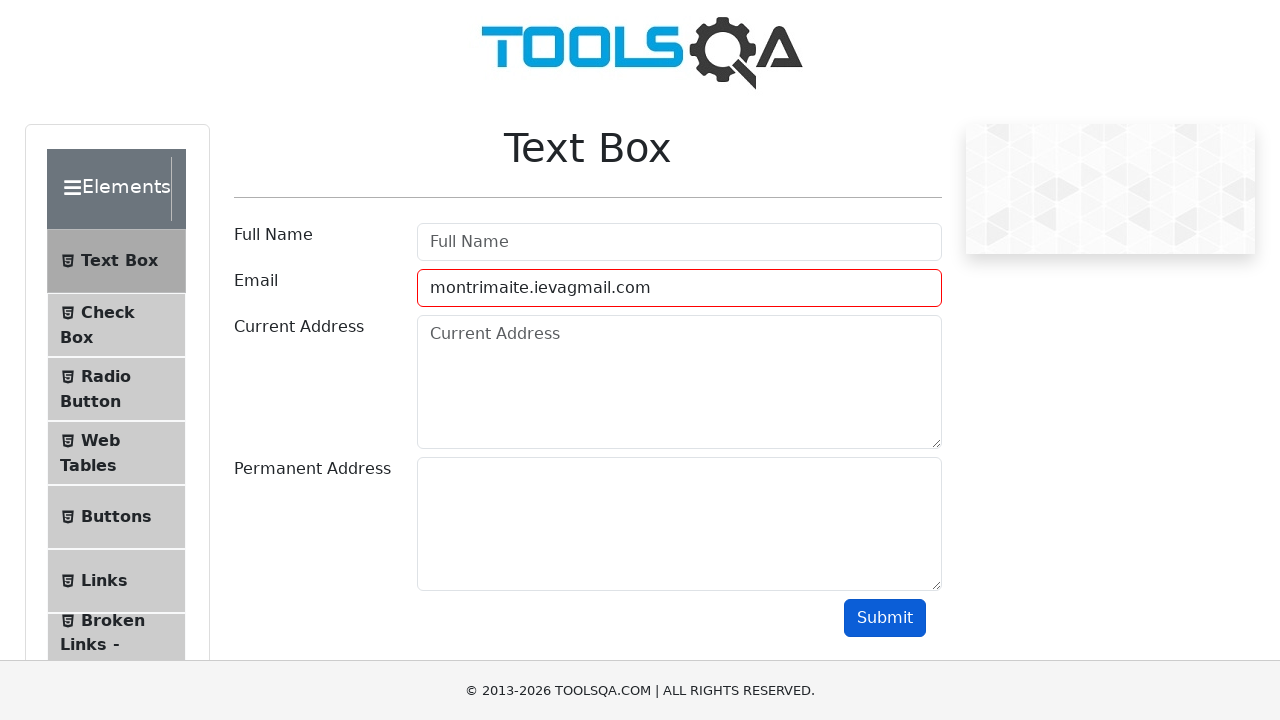